Tests a practice web form by filling in username, email, password fields, selecting a radio button option, checking a checkbox, selecting from a dropdown, and submitting the form.

Starting URL: https://bayujunisp.github.io/practice/webautomation.html#web

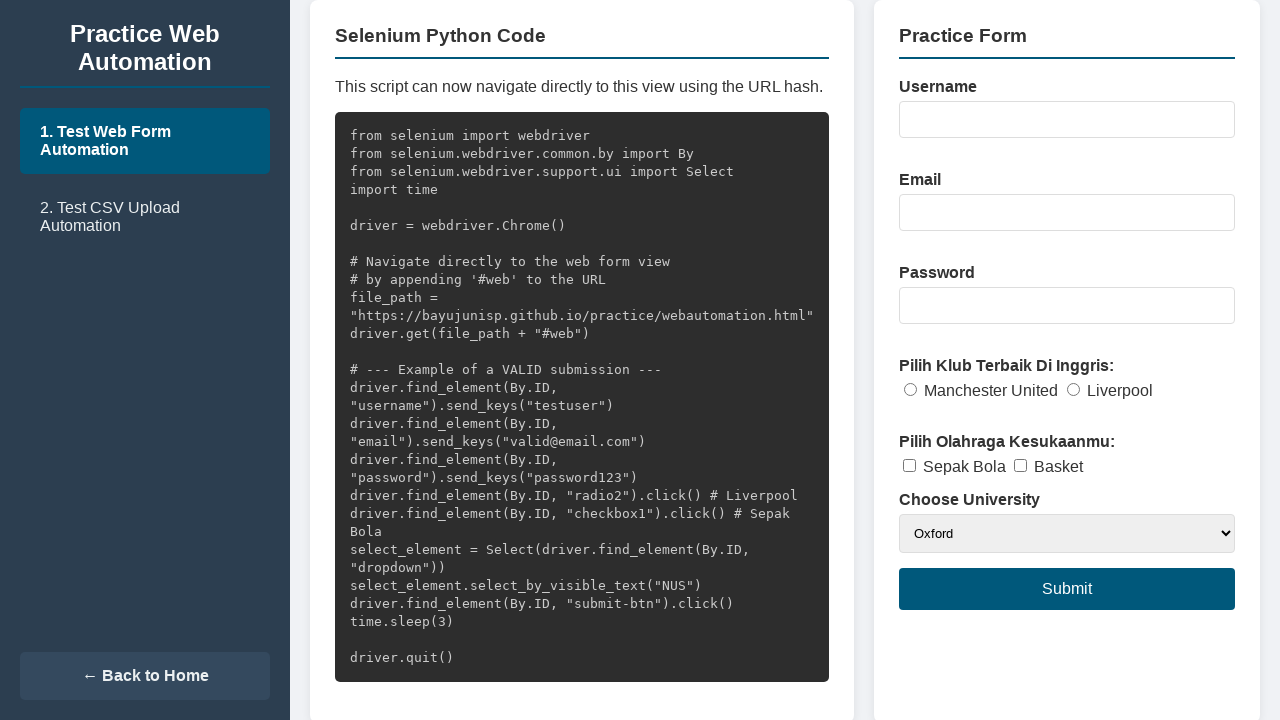

Filled username field with 'testuser' on #username
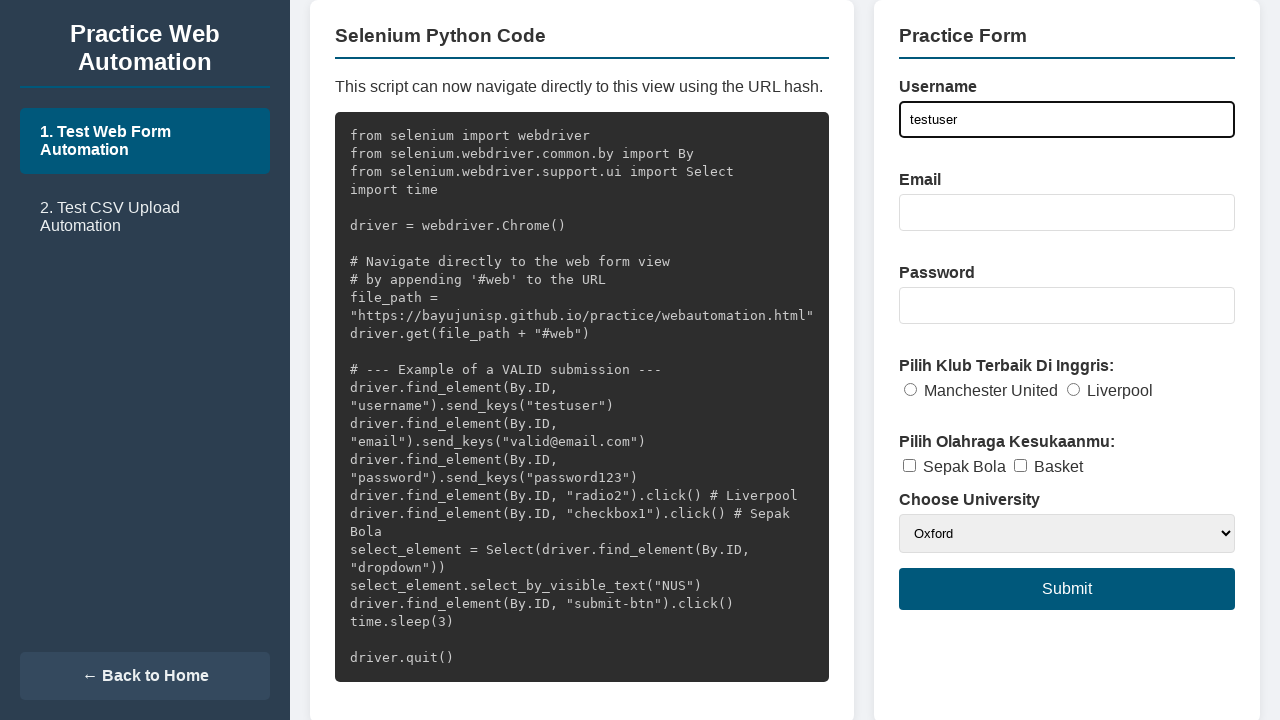

Filled email field with 'valid@email.com' on #email
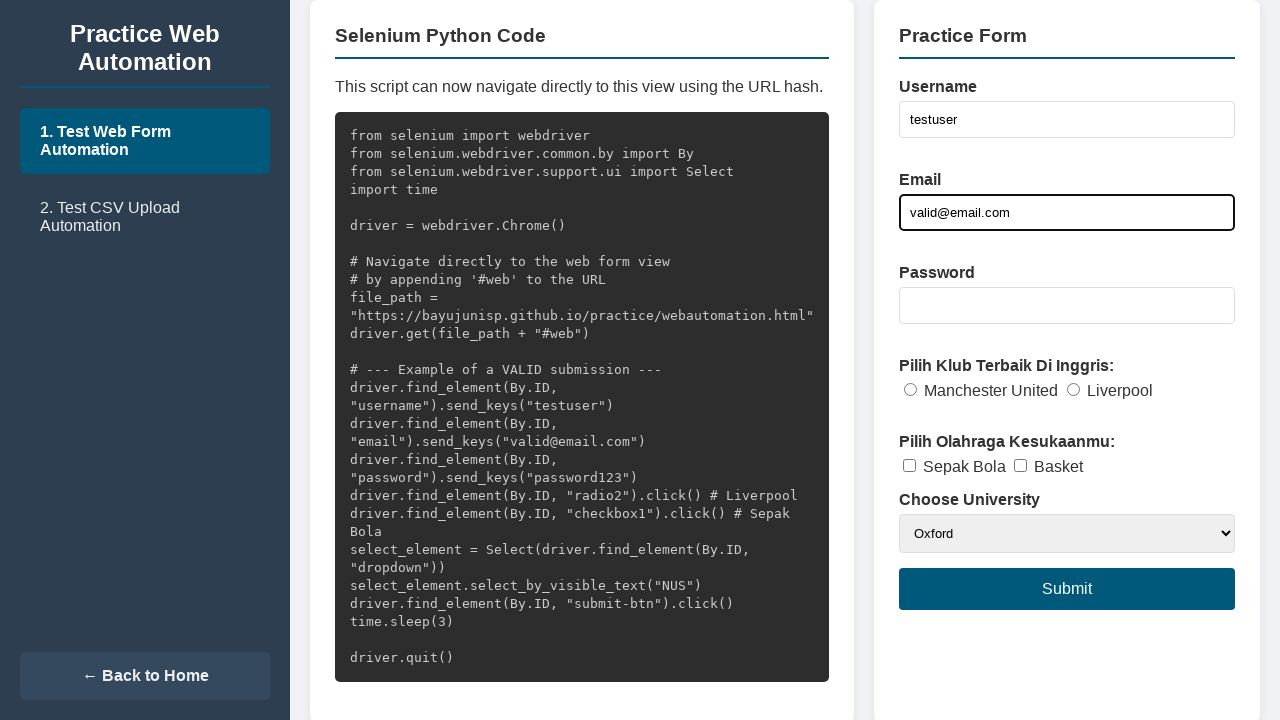

Filled password field with 'password123' on #password
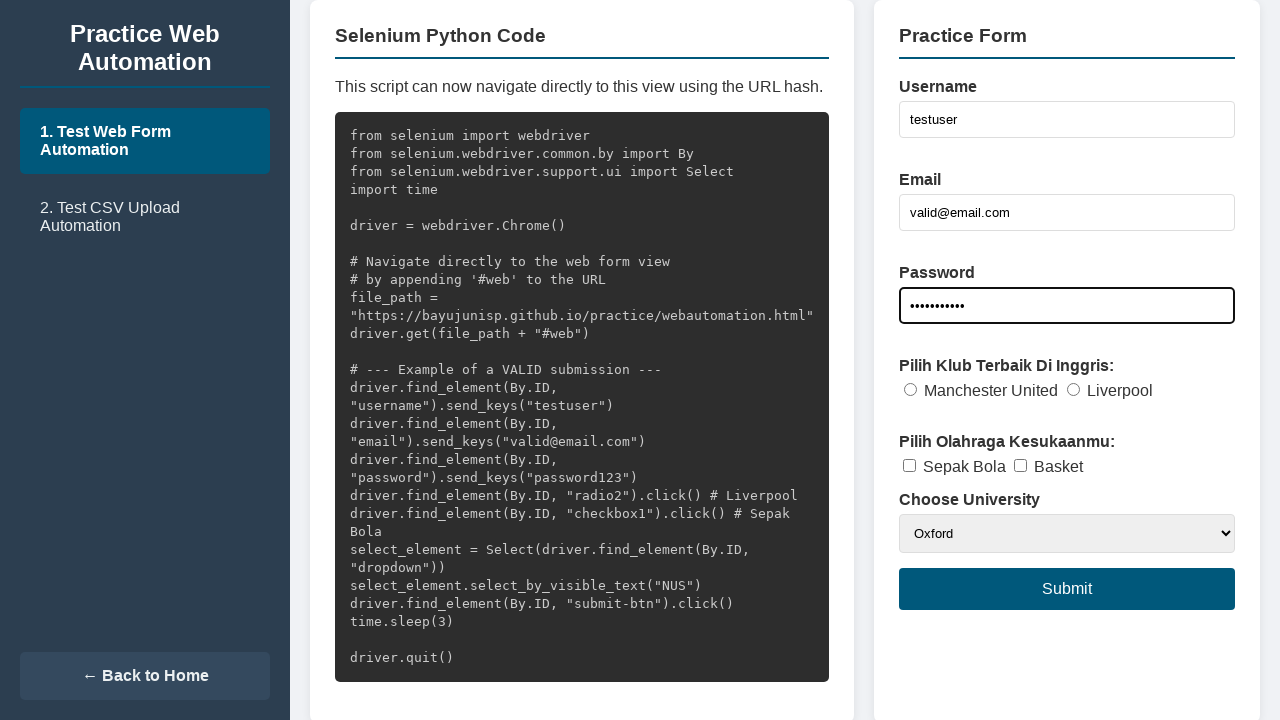

Selected Liverpool radio button option at (1074, 389) on #radio2
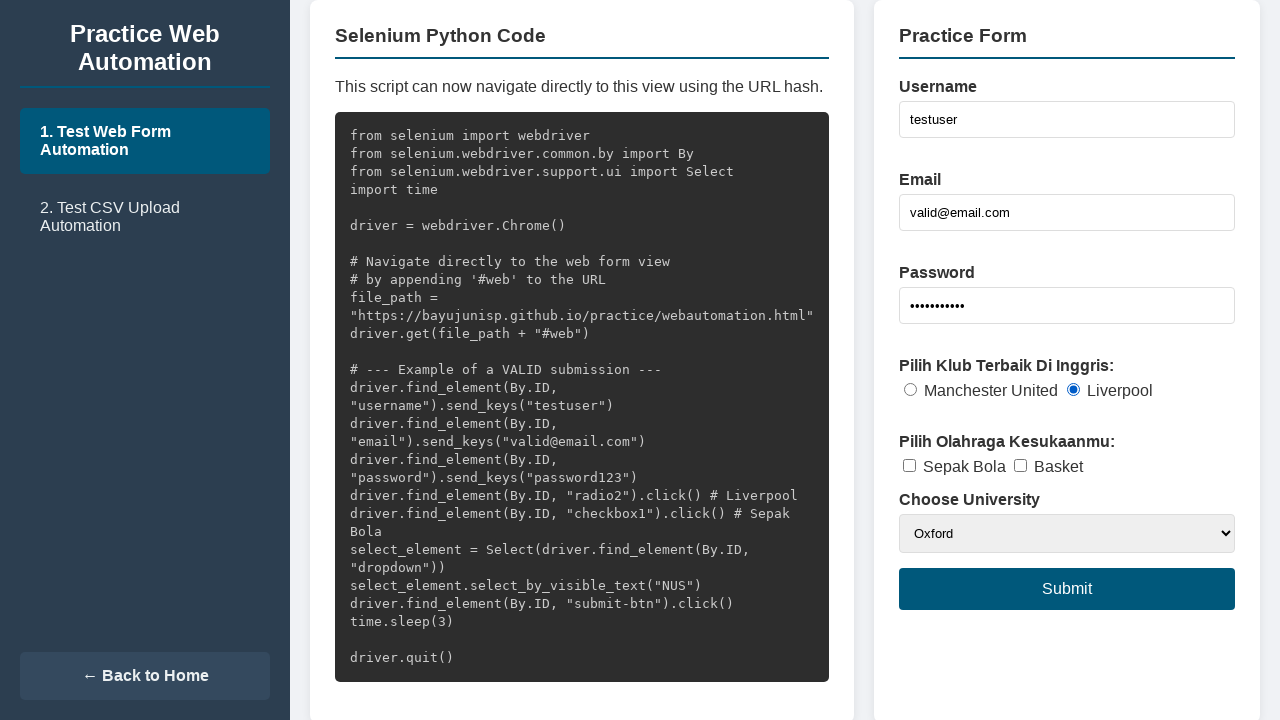

Checked Sepak Bola checkbox at (910, 465) on #checkbox1
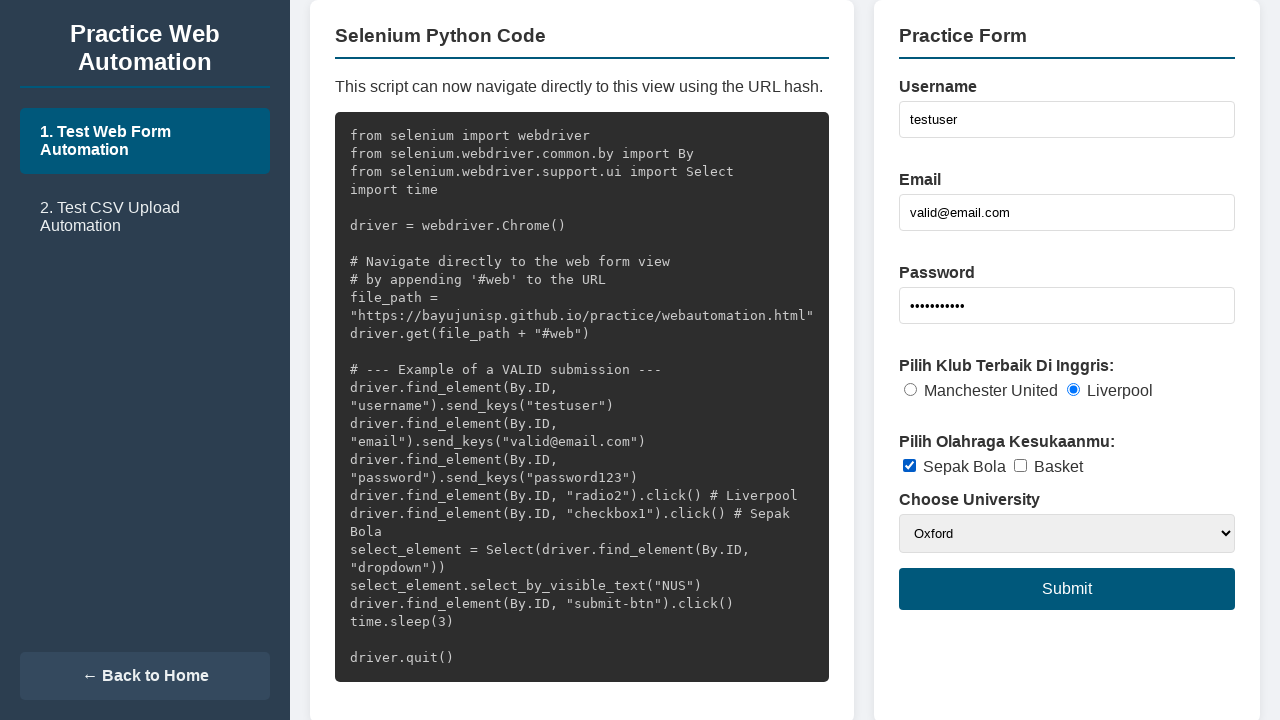

Selected NUS from dropdown menu on #dropdown
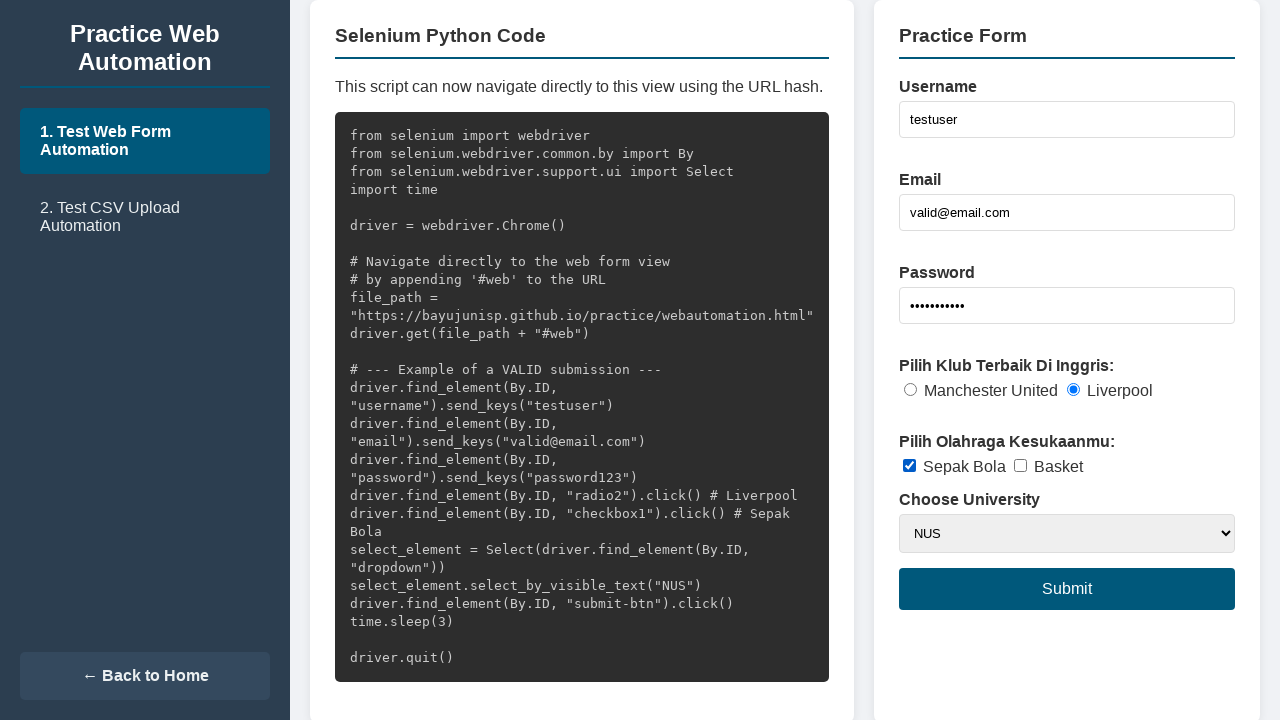

Clicked submit button to submit the form at (1067, 589) on #submit-btn
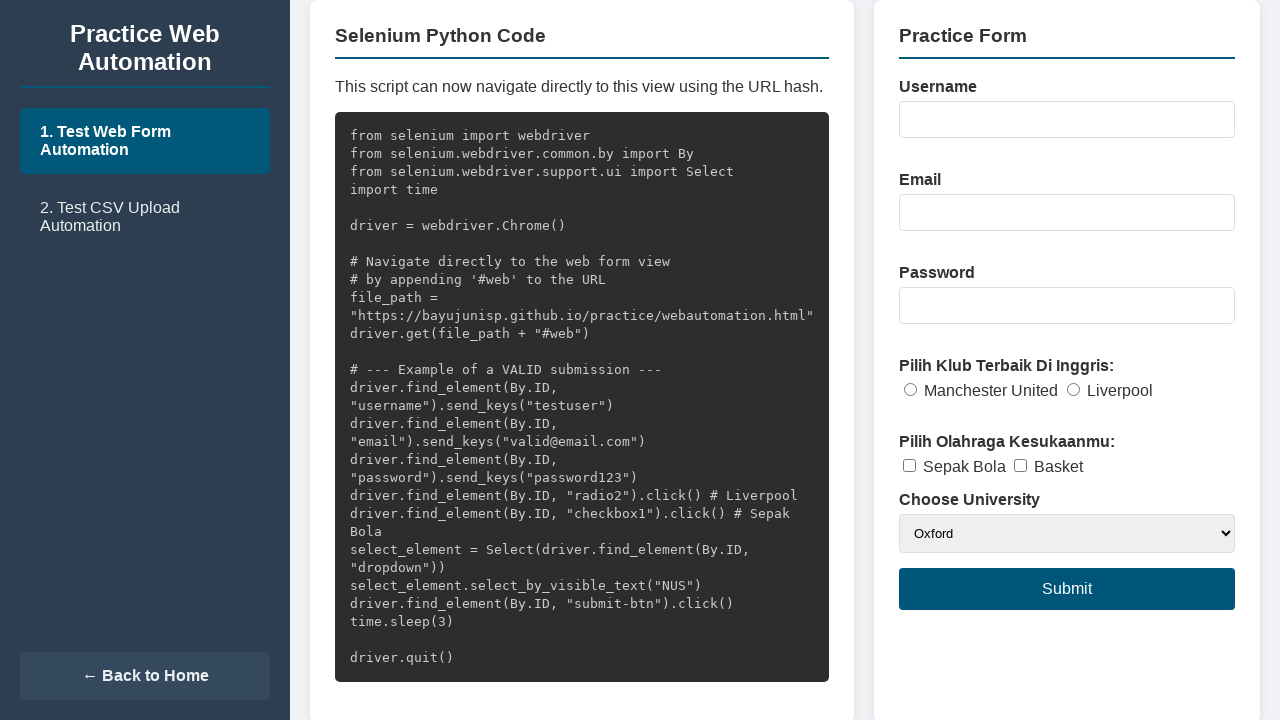

Form submission successful - results table loaded
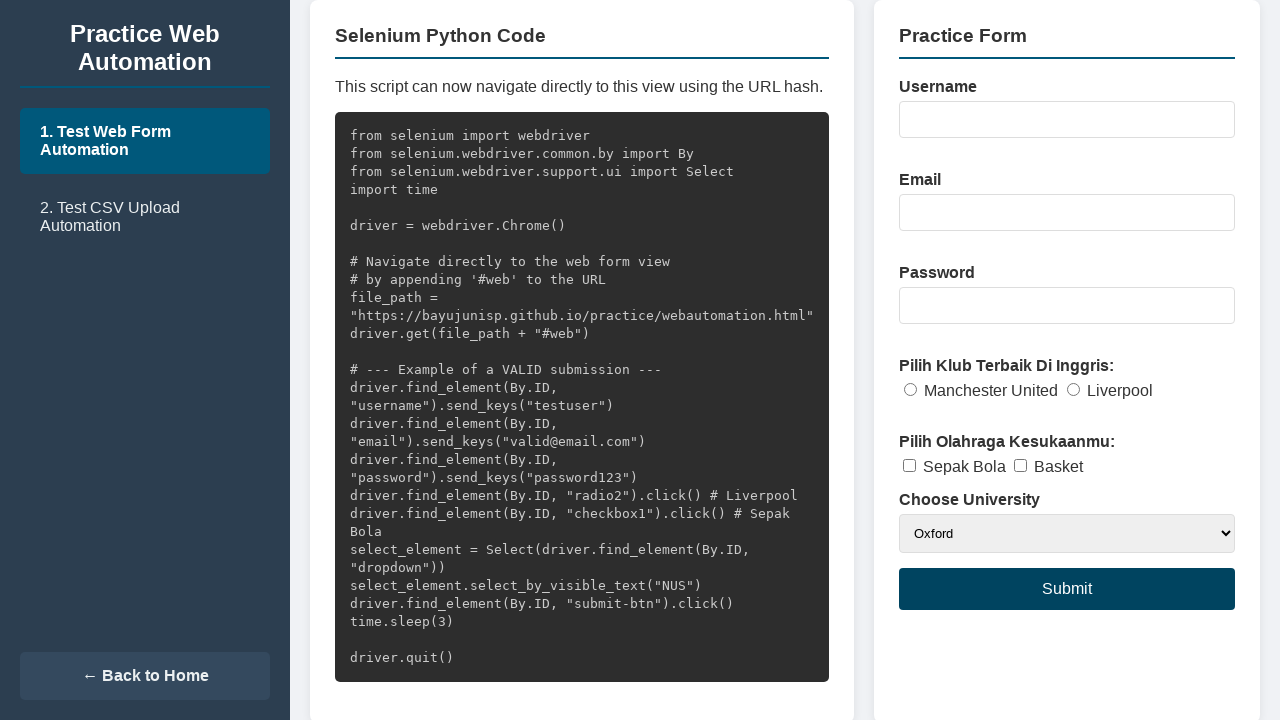

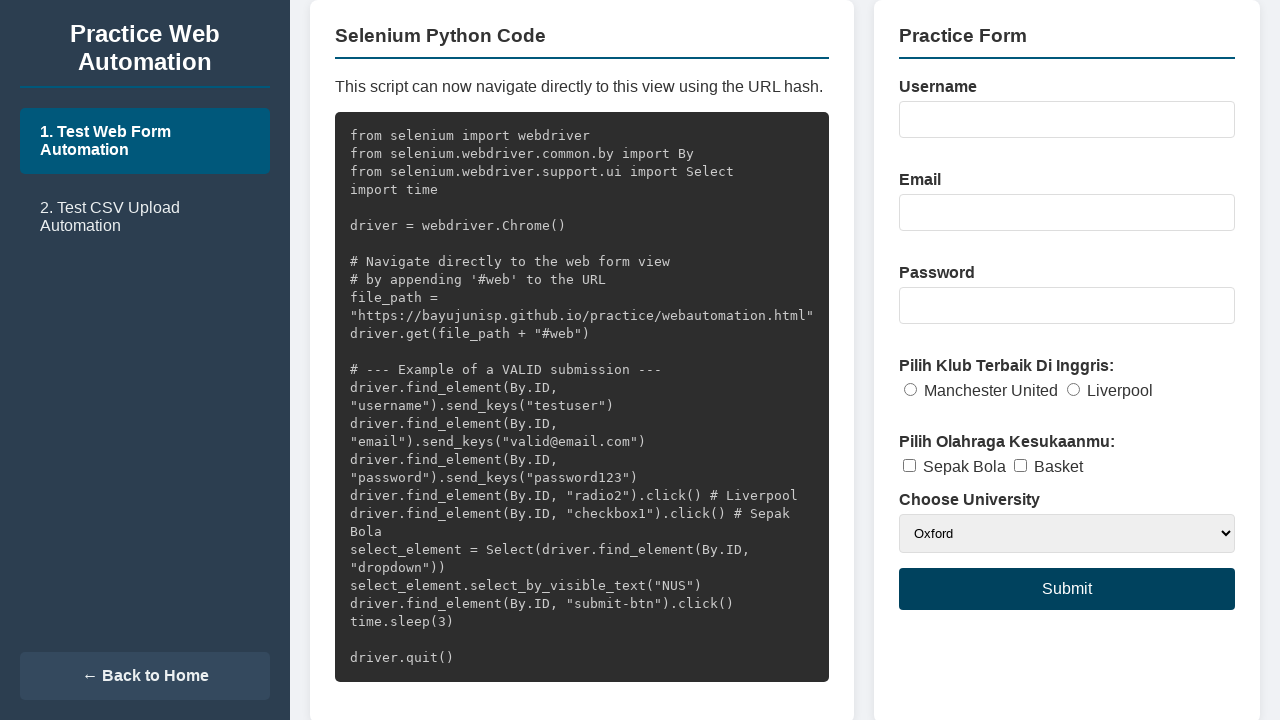